Tests navigation to the New User Registration page by clicking the registration link on the CMS government portal and verifying the page loads successfully.

Starting URL: https://portal.cms.gov/portal/

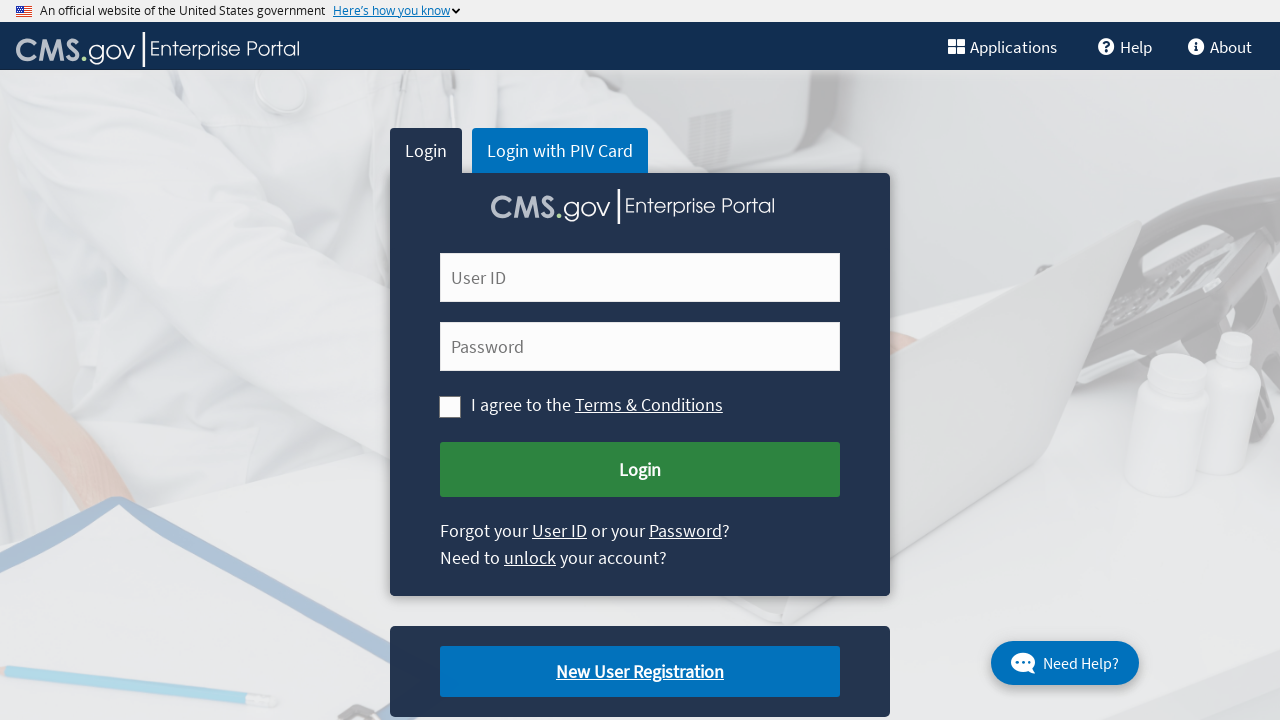

Clicked 'New User Registration' link on CMS government portal at (640, 672) on xpath=//a[text()='New User Registration']
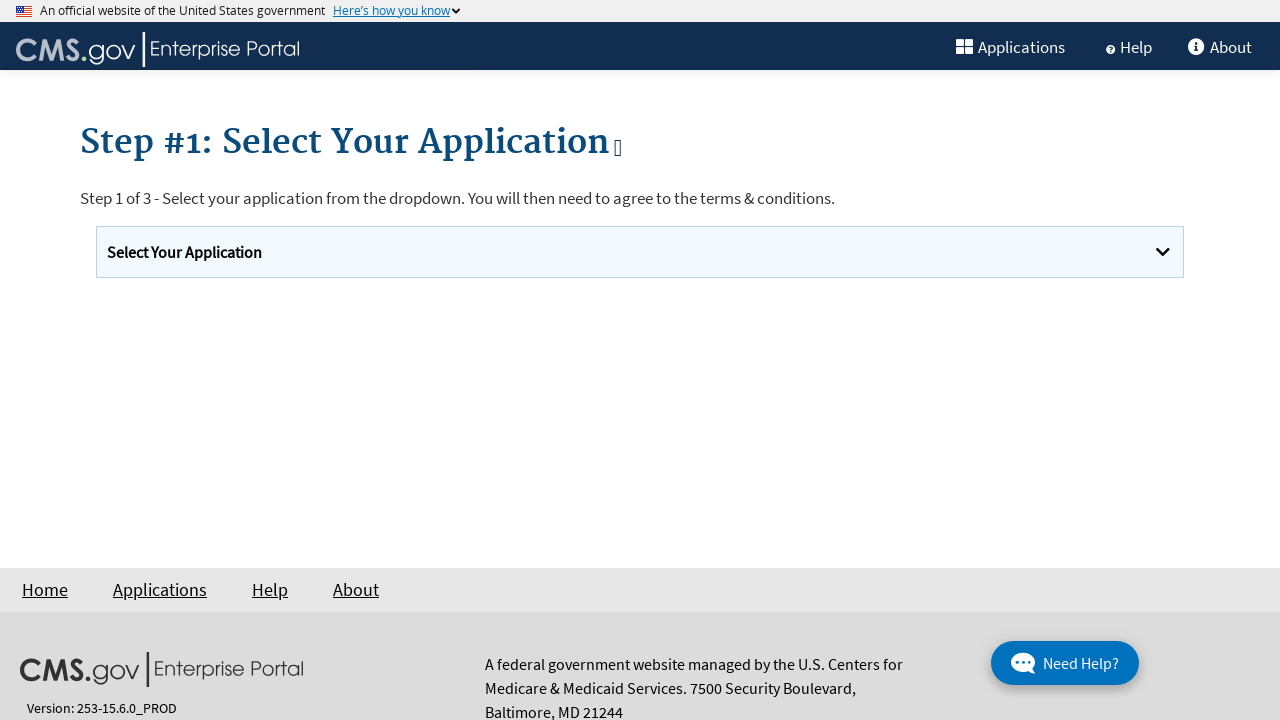

New User Registration page loaded successfully with networkidle state
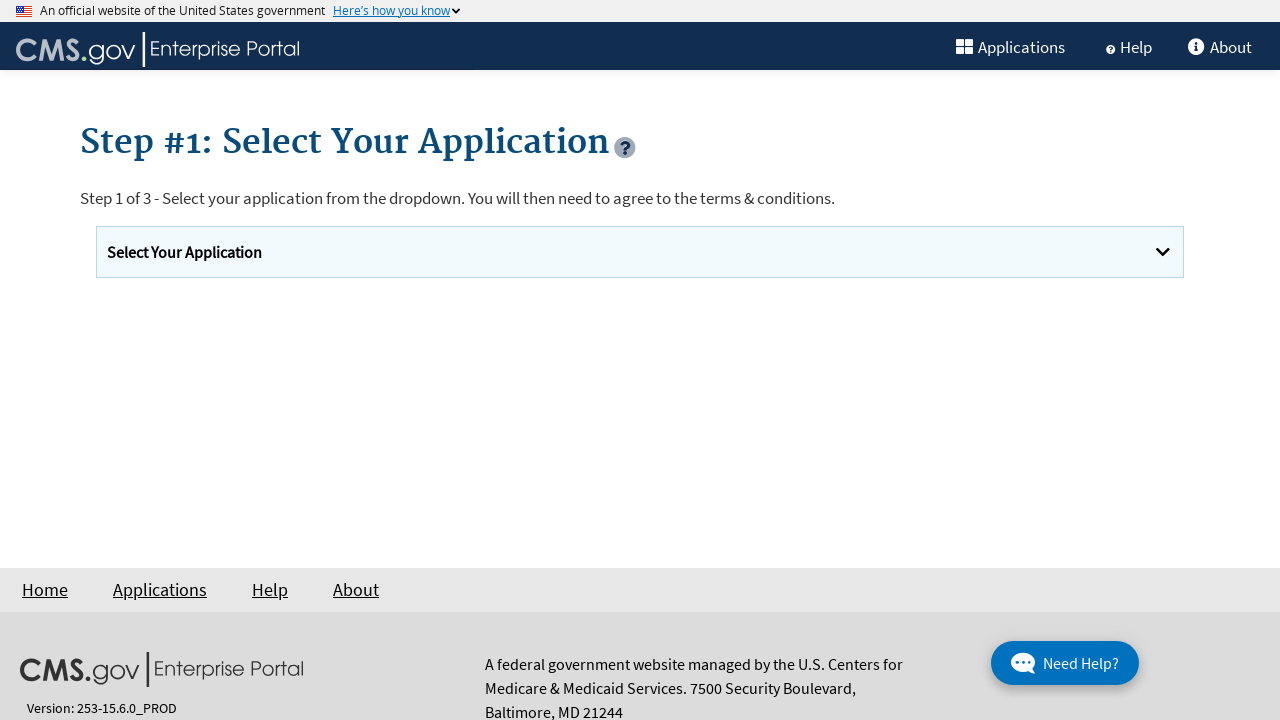

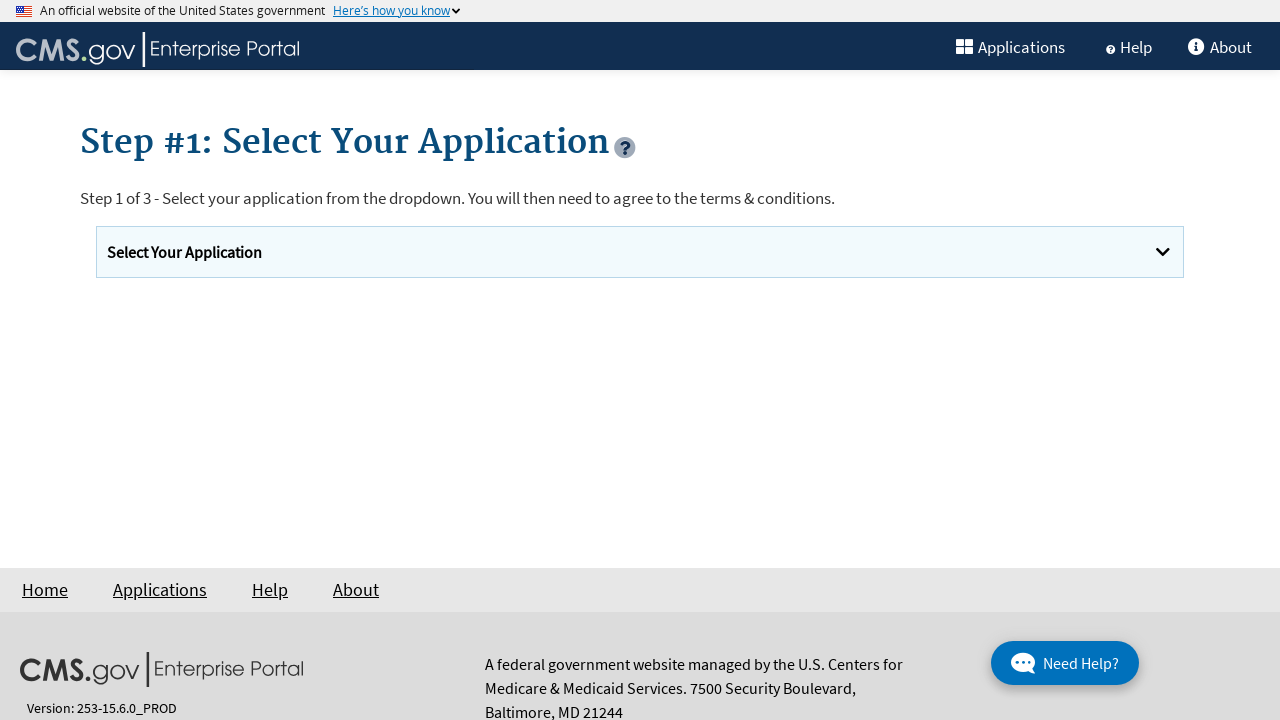